Tests key press functionality by sending ENTER and SHIFT key presses to the page and observing the result

Starting URL: https://the-internet.herokuapp.com/key_presses

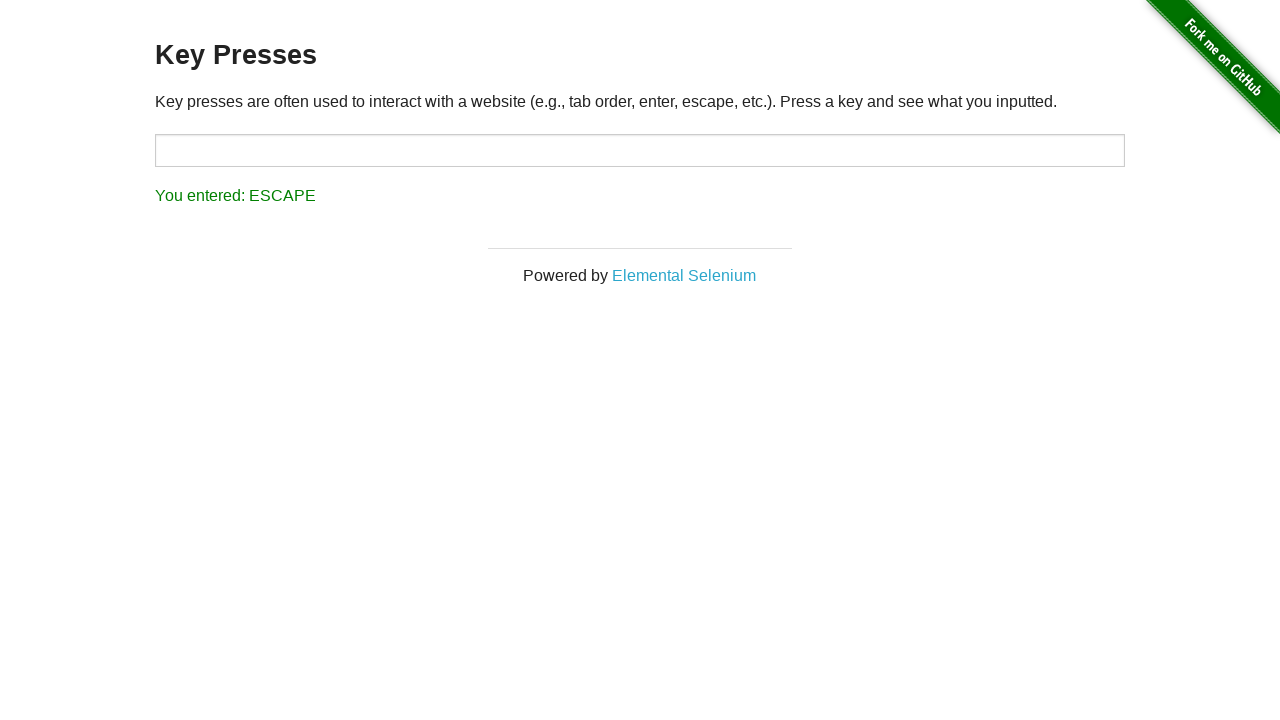

Pressed ENTER key
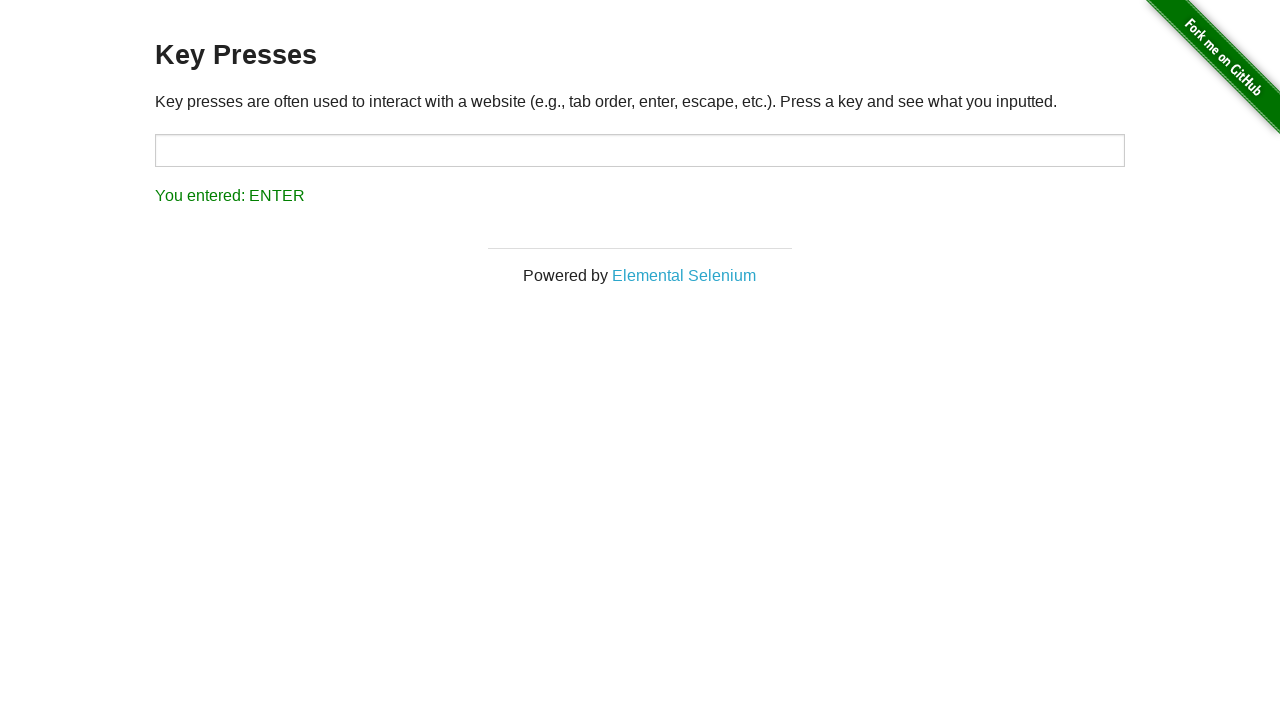

Waited 500ms for page to register ENTER key press
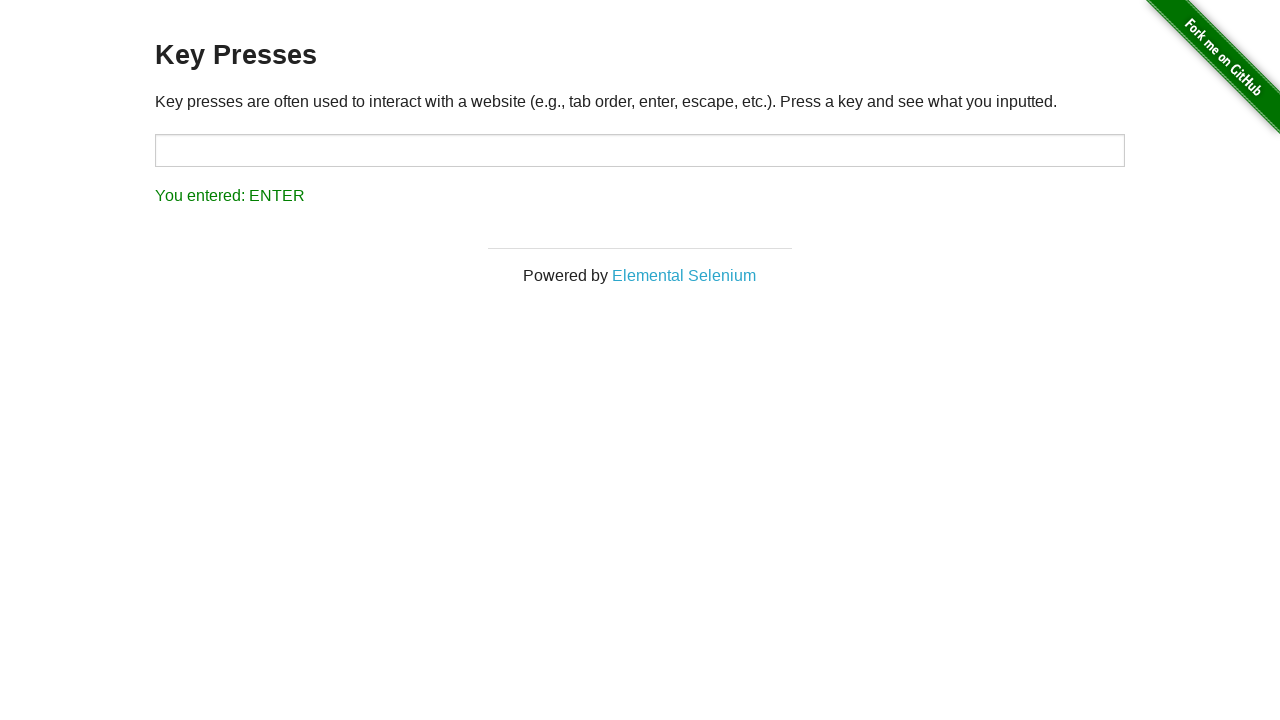

Pressed SHIFT key
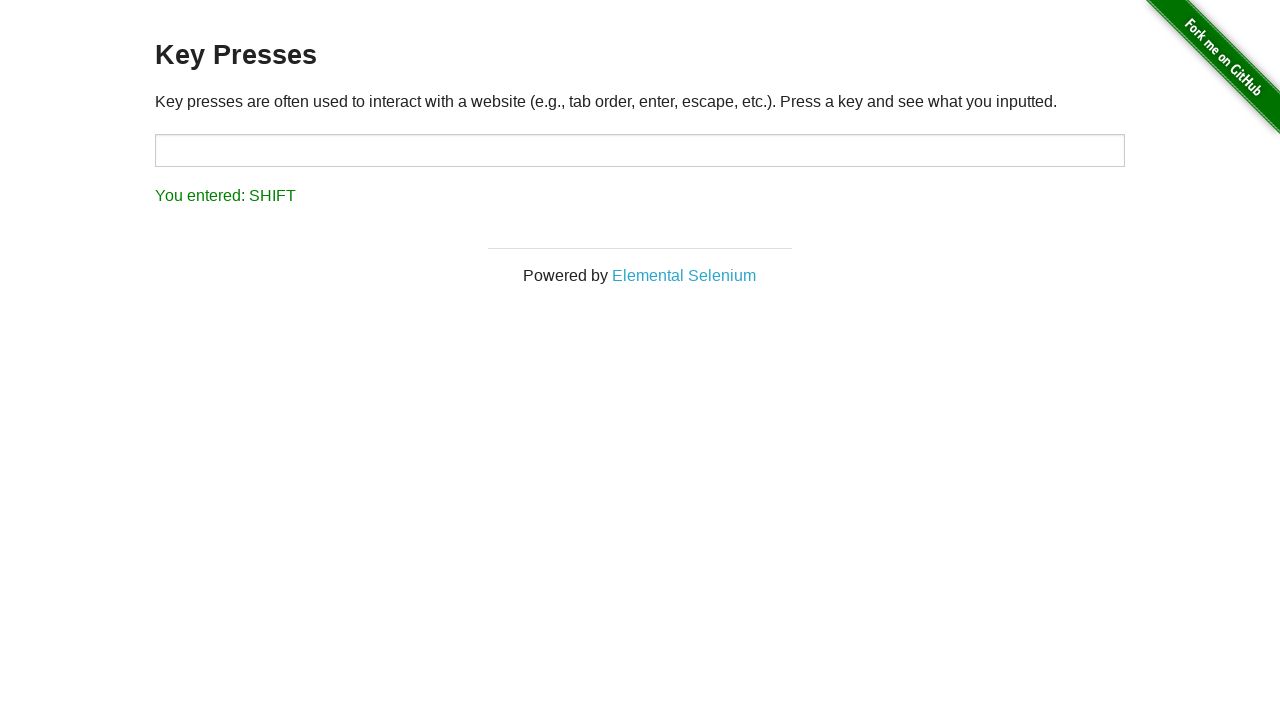

Result element appeared on page after SHIFT key press
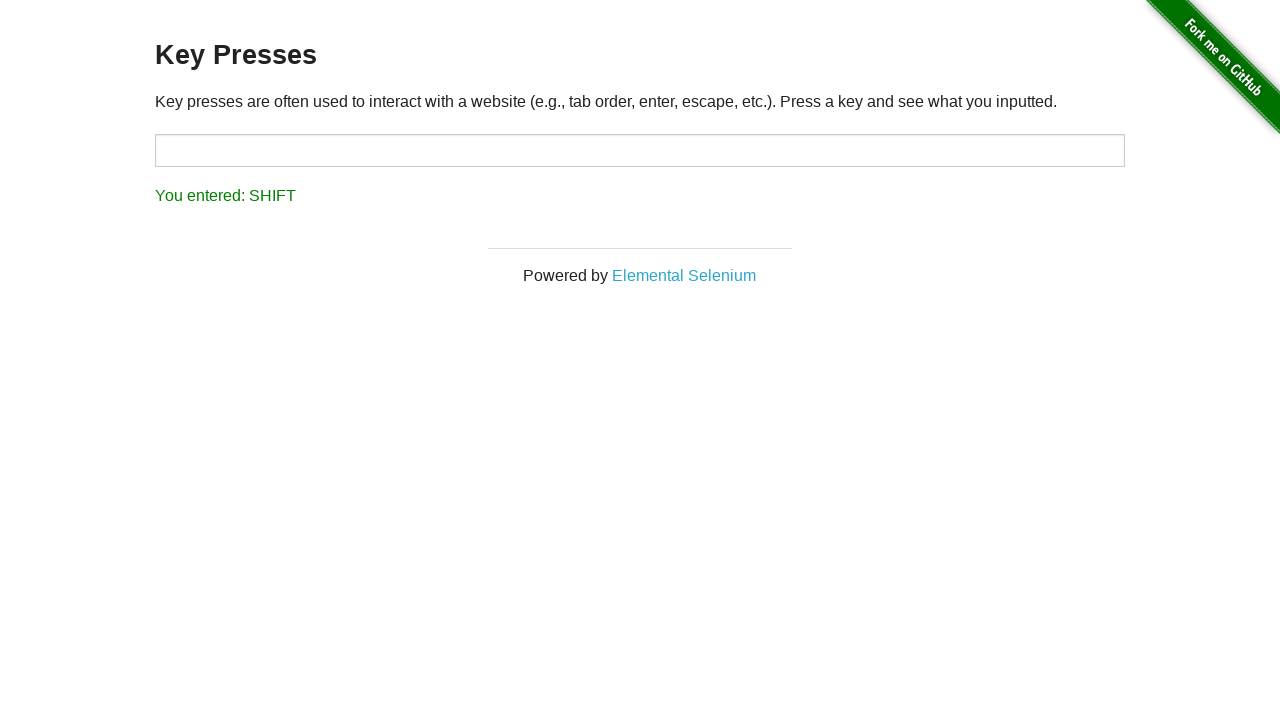

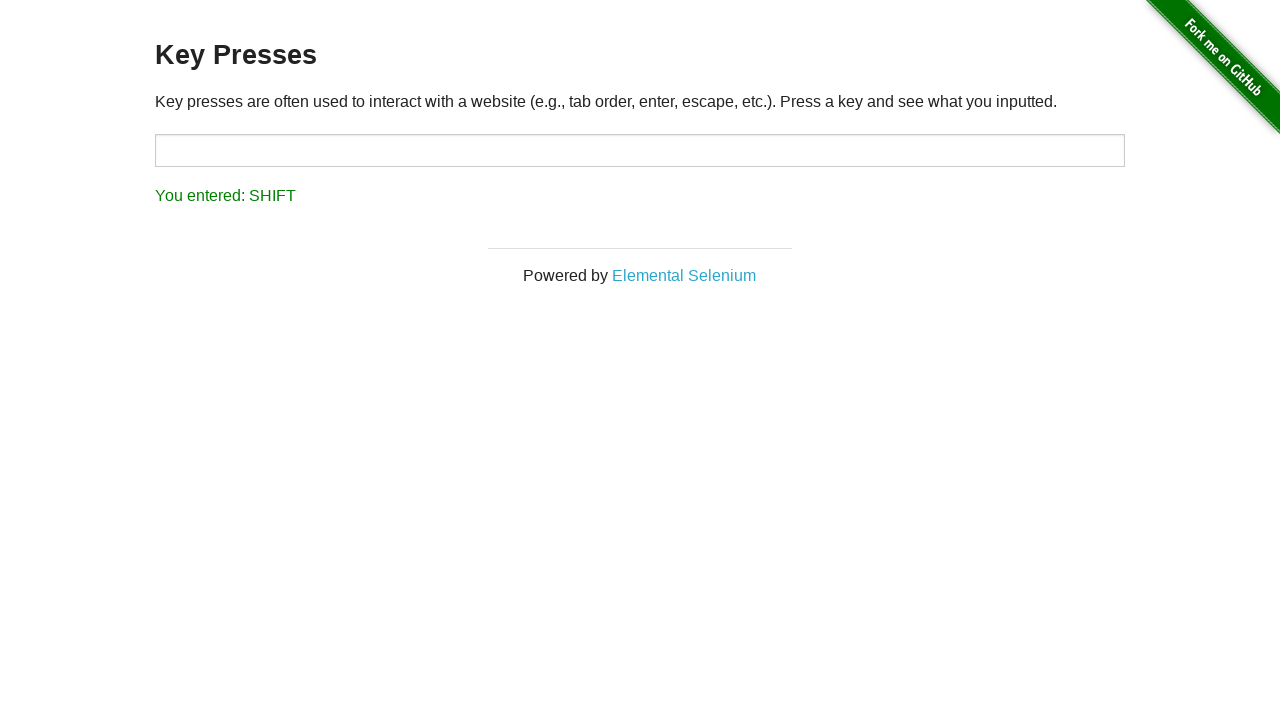